Tests the complete flight booking flow on BlazeDemo: selects departure and destination cities, finds flights, selects the lowest priced flight, fills in passenger and payment details, and completes the purchase.

Starting URL: https://blazedemo.com/

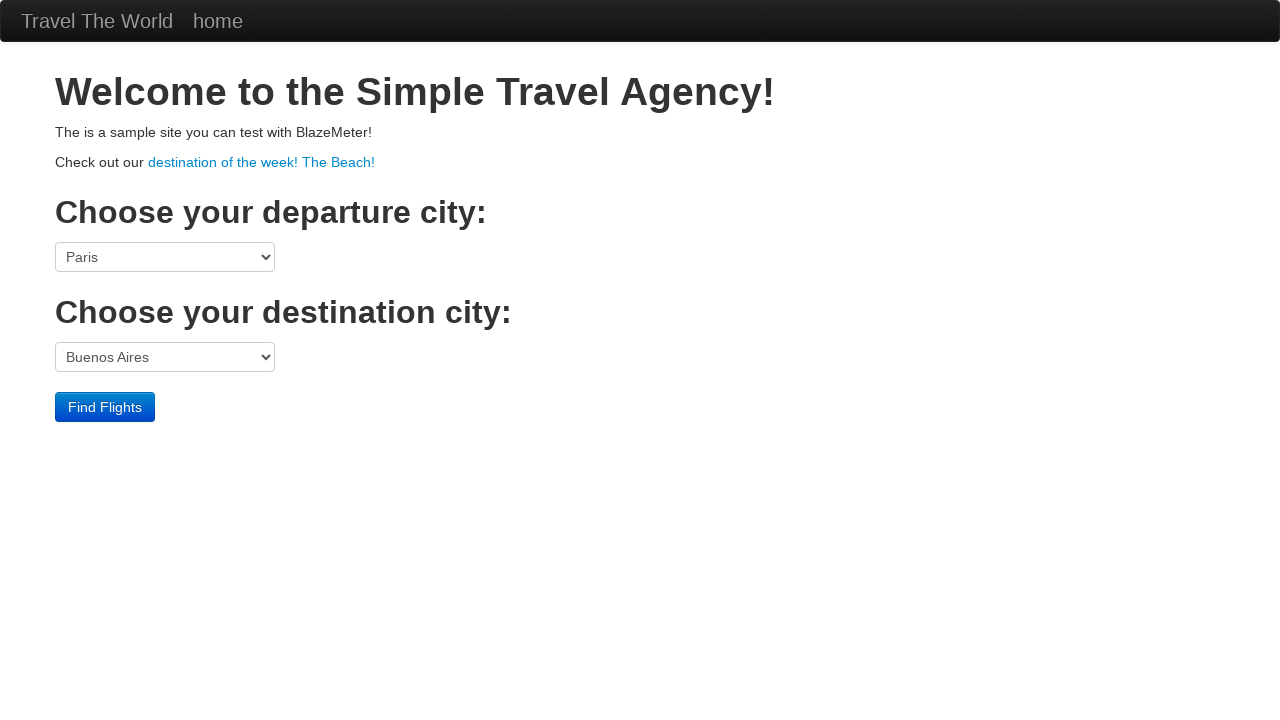

Selected Portland as departure city on select[name='fromPort']
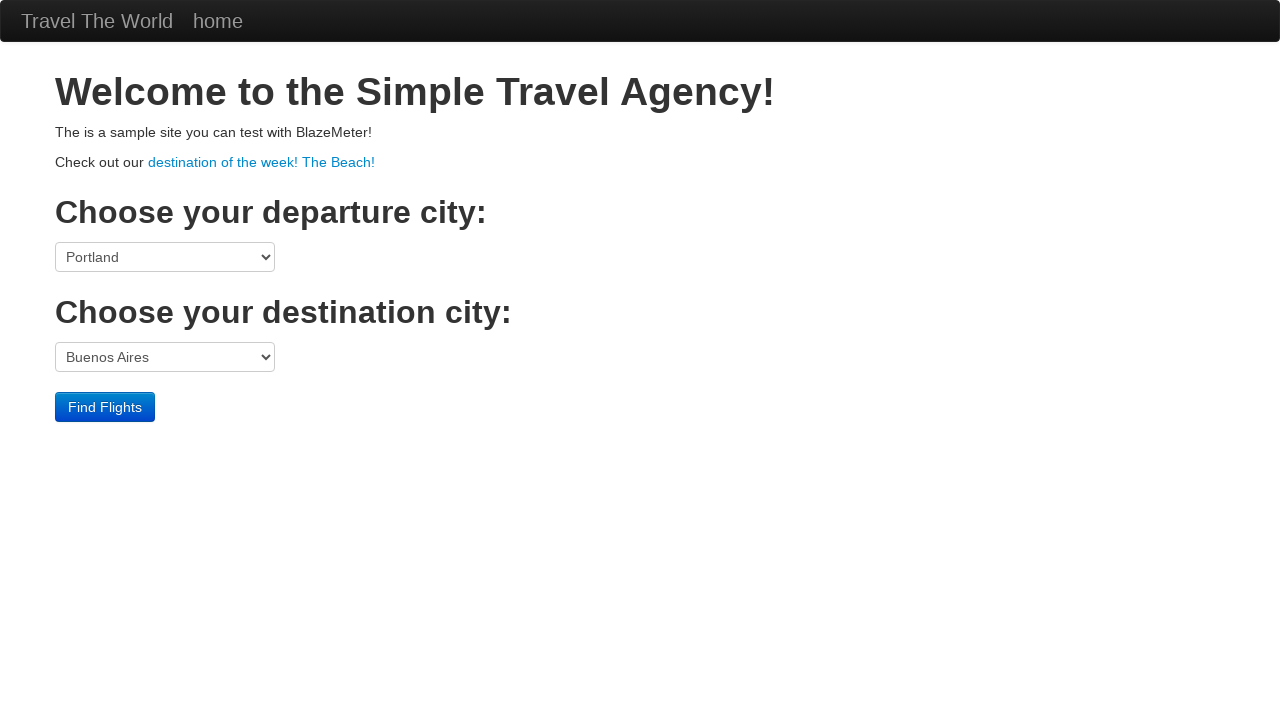

Selected Berlin as destination city on select[name='toPort']
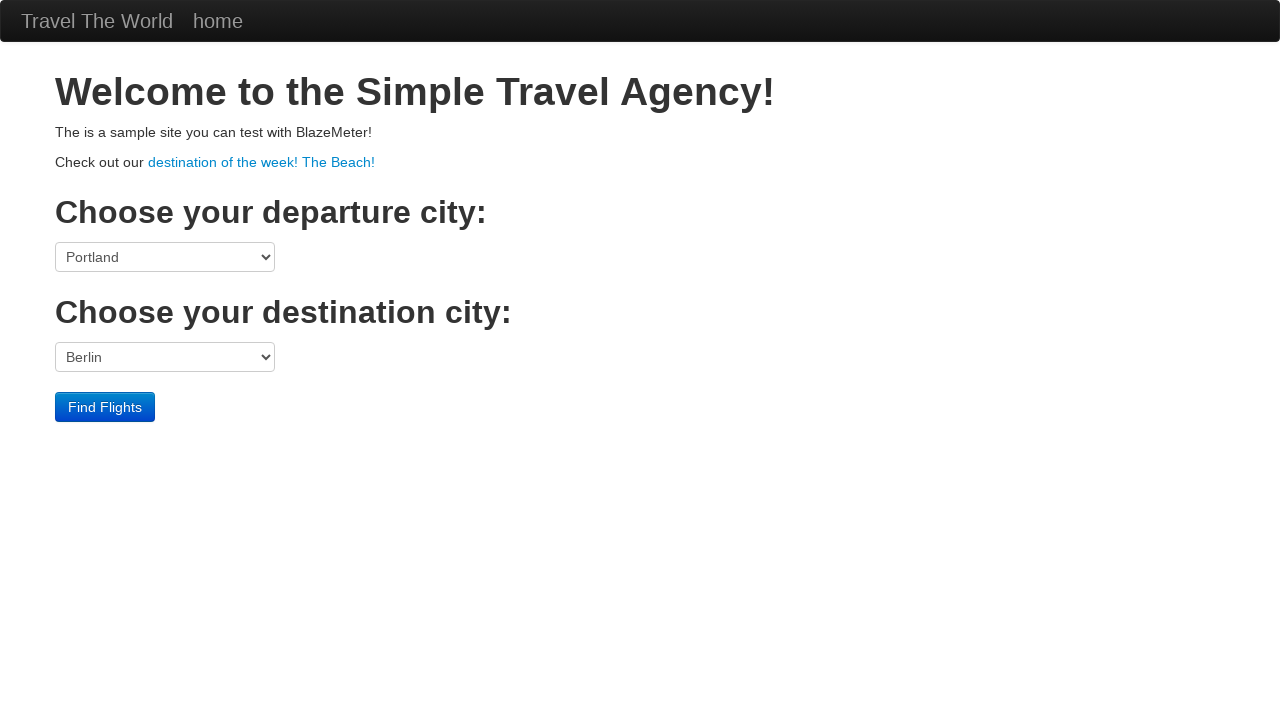

Clicked Find Flights button at (105, 407) on input[value='Find Flights']
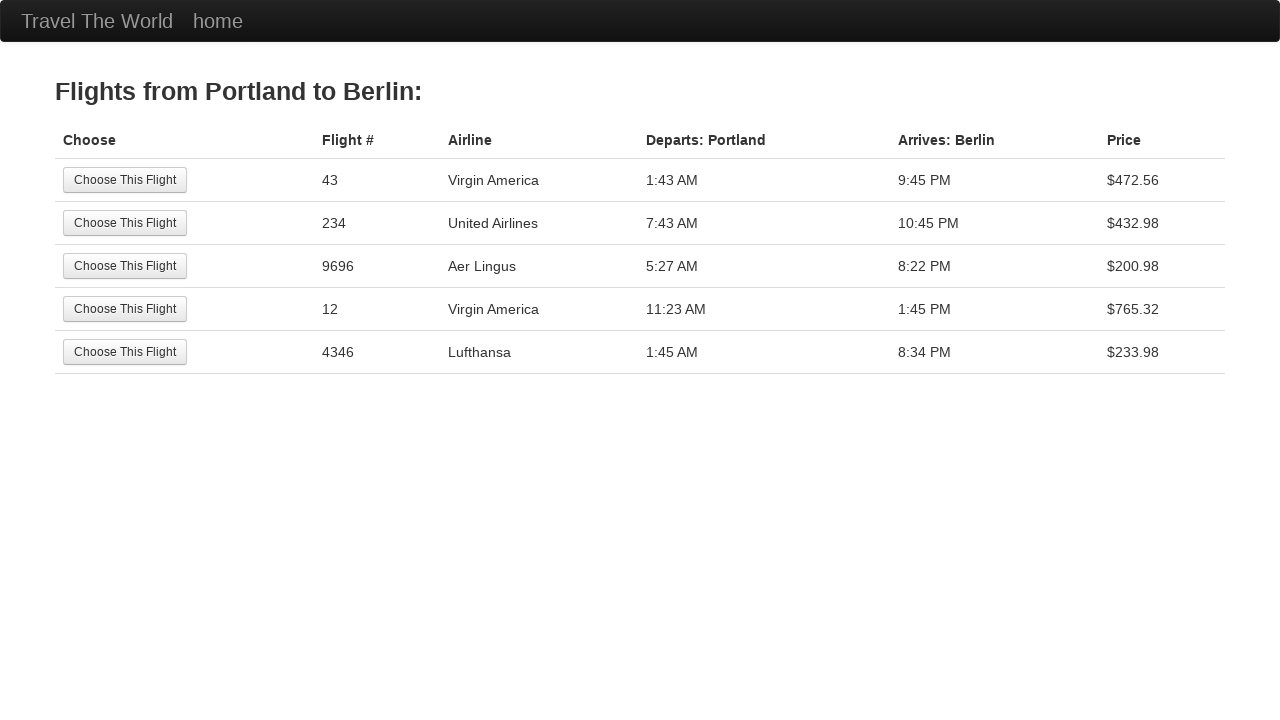

Flight results loaded
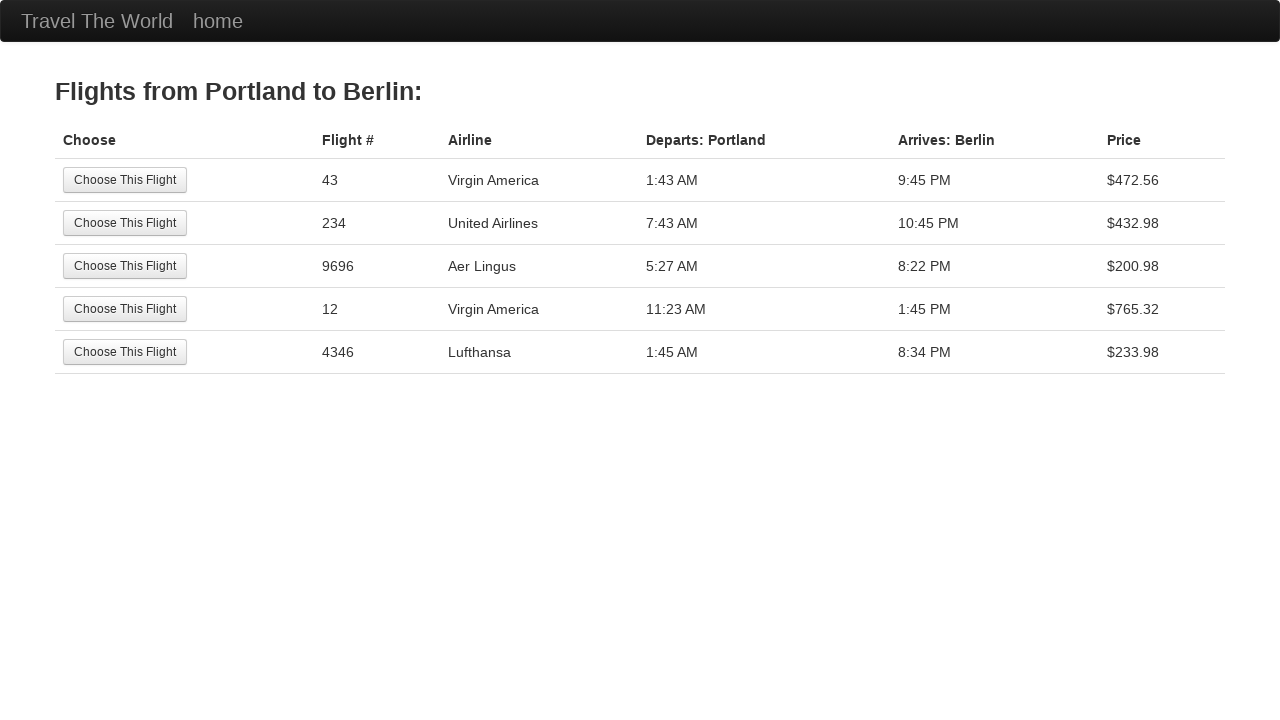

Retrieved all flight price elements
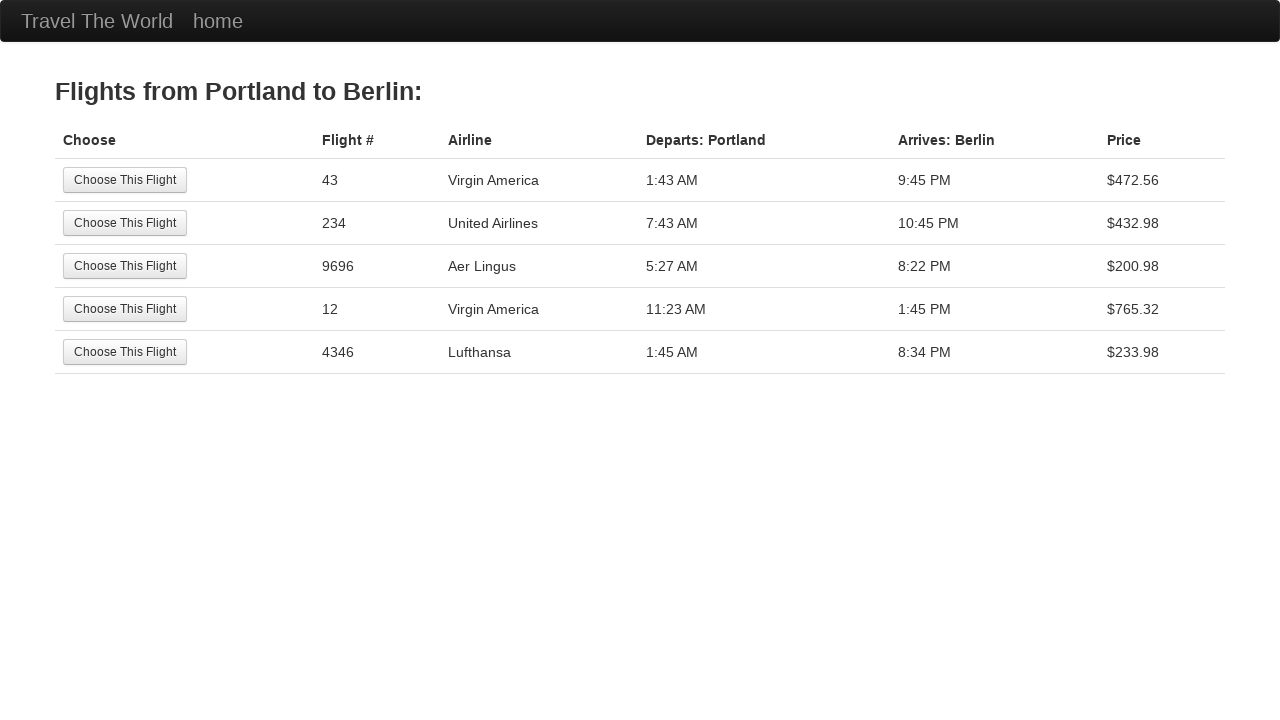

Sorted flights by price to find the lowest
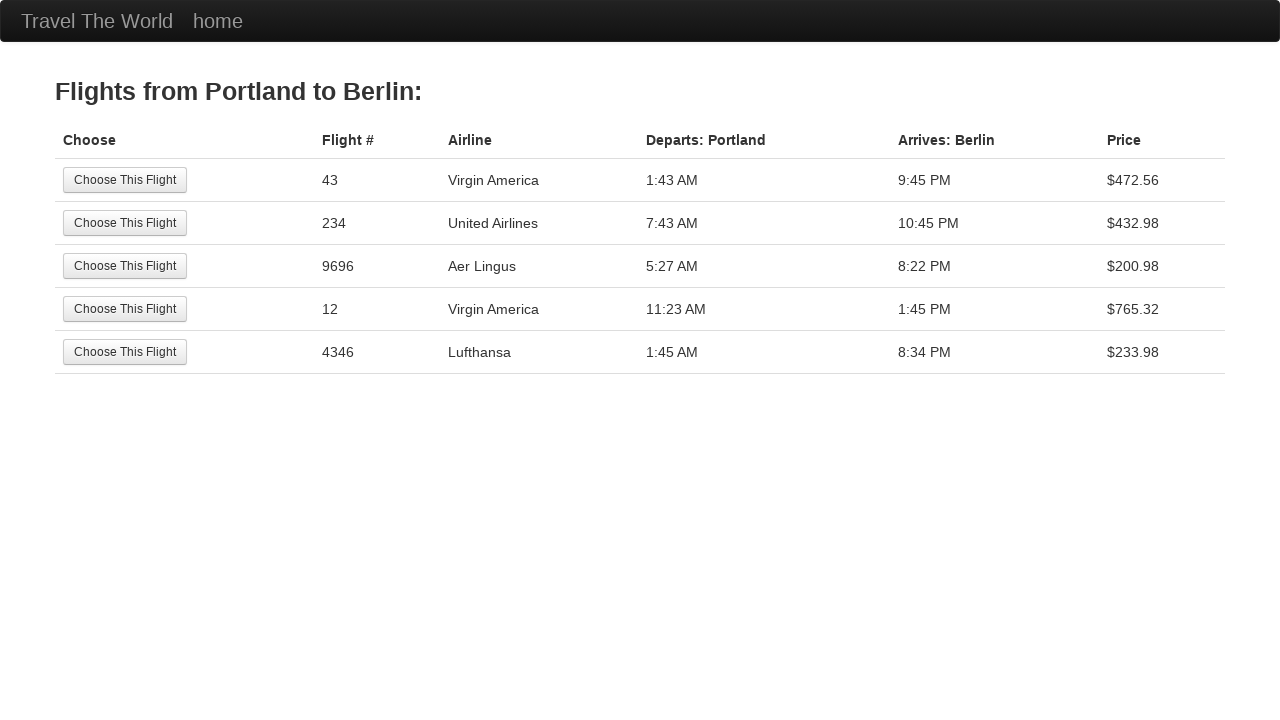

Selected the lowest priced flight (row 3) at (125, 266) on //tbody//tr[3]//td[1]/input
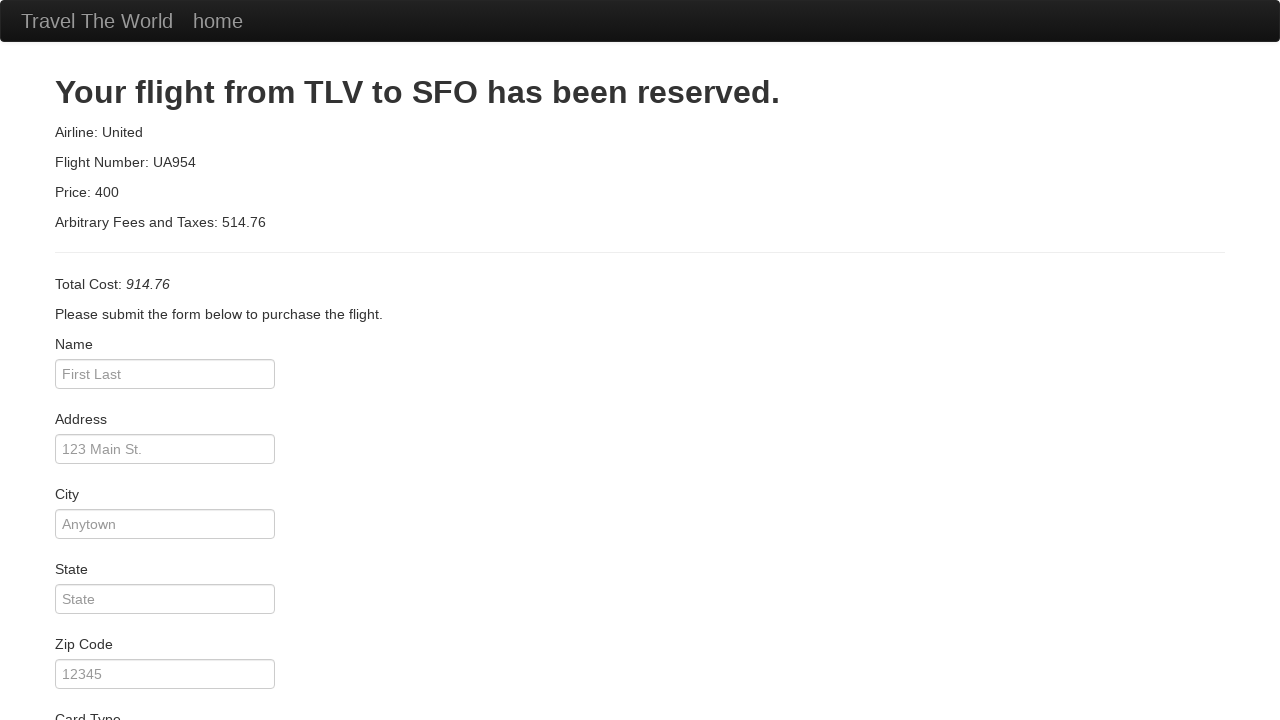

Purchase form page loaded
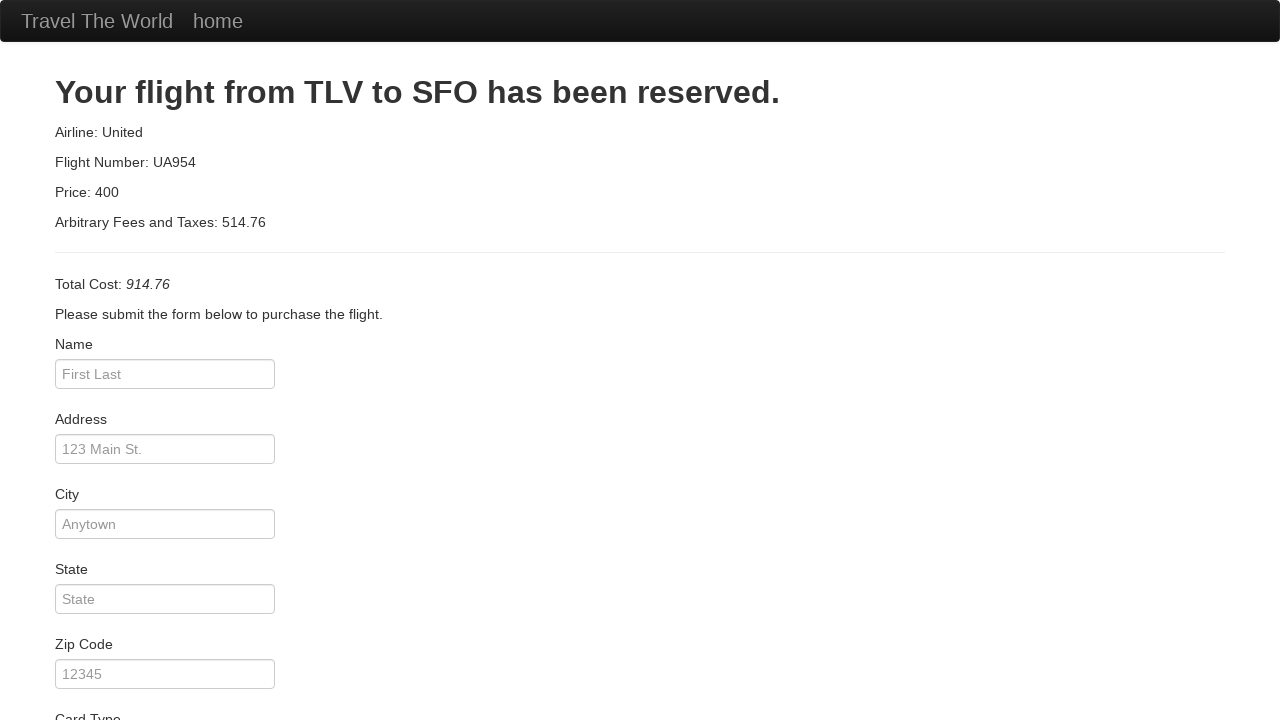

Entered passenger name: John Stanley on #inputName
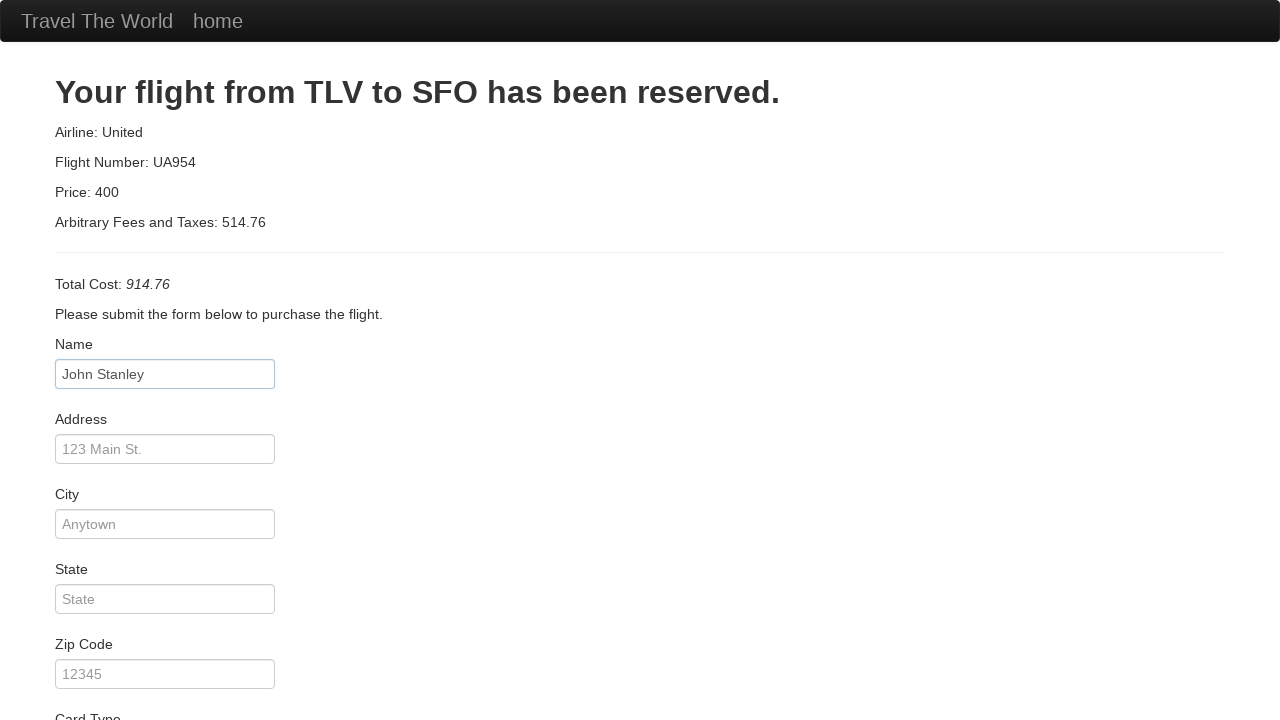

Entered address: 123 main road wow on #address
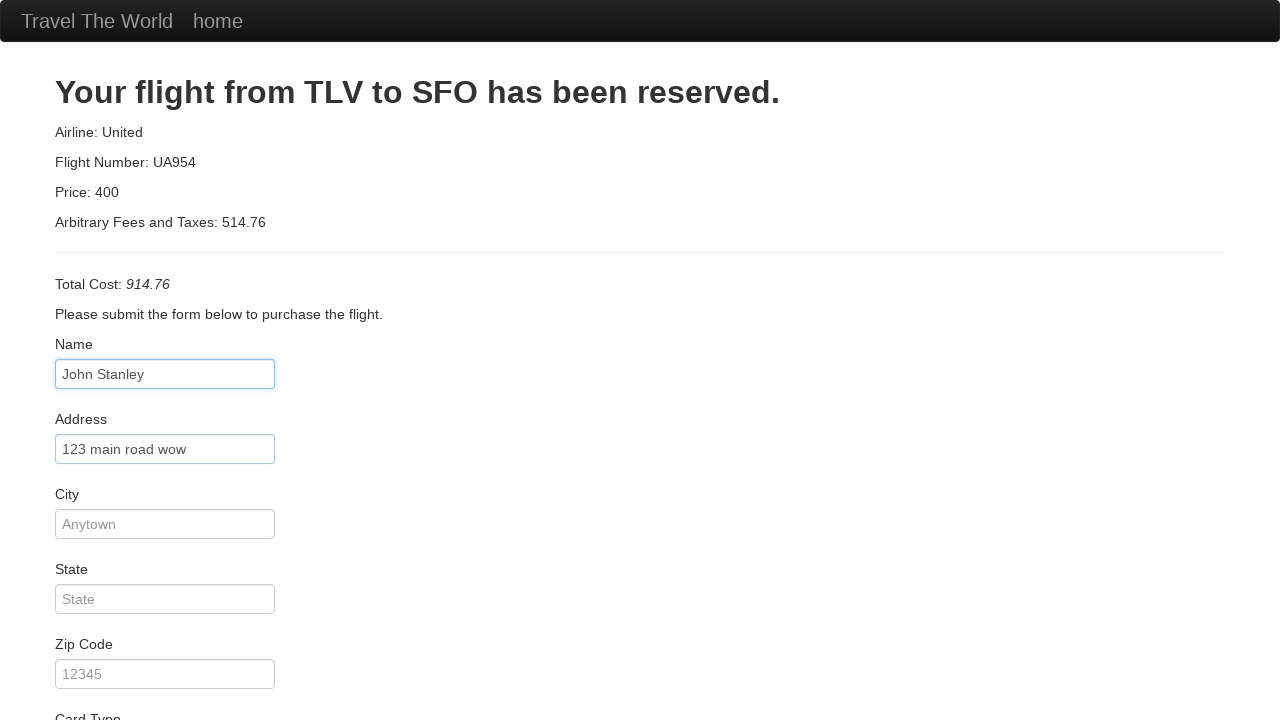

Entered city: London on #city
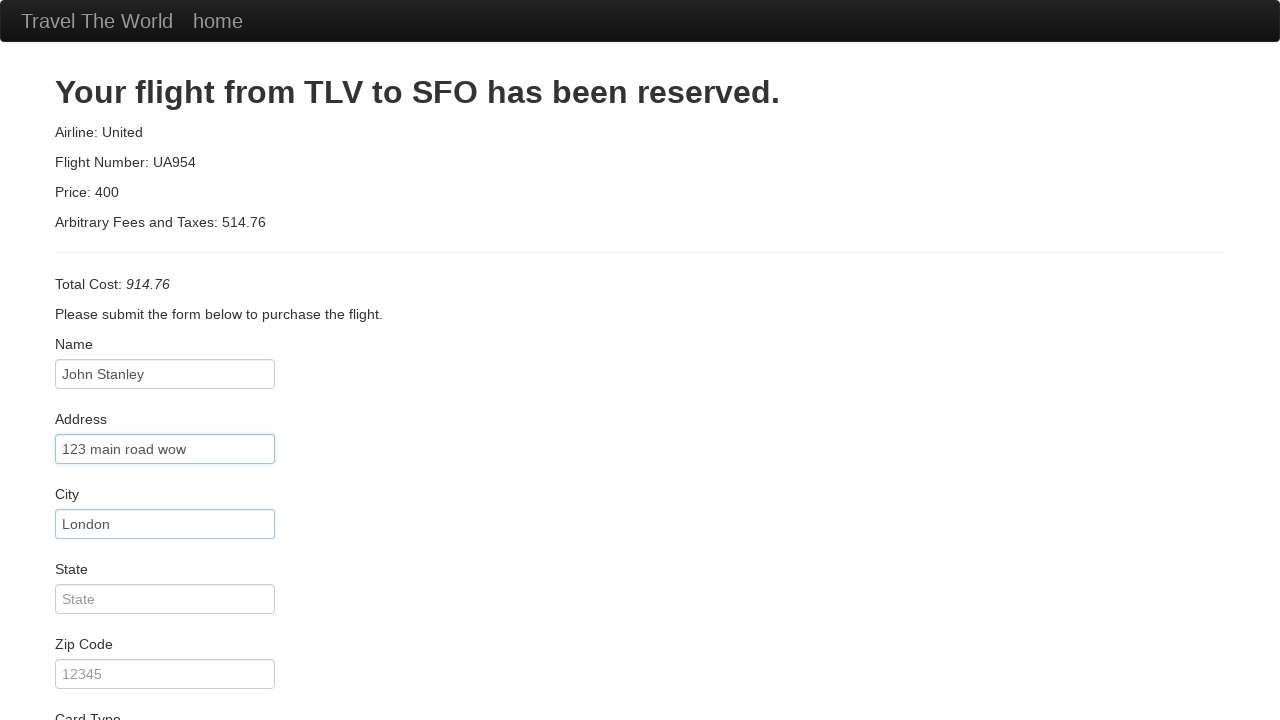

Entered state: London City on #state
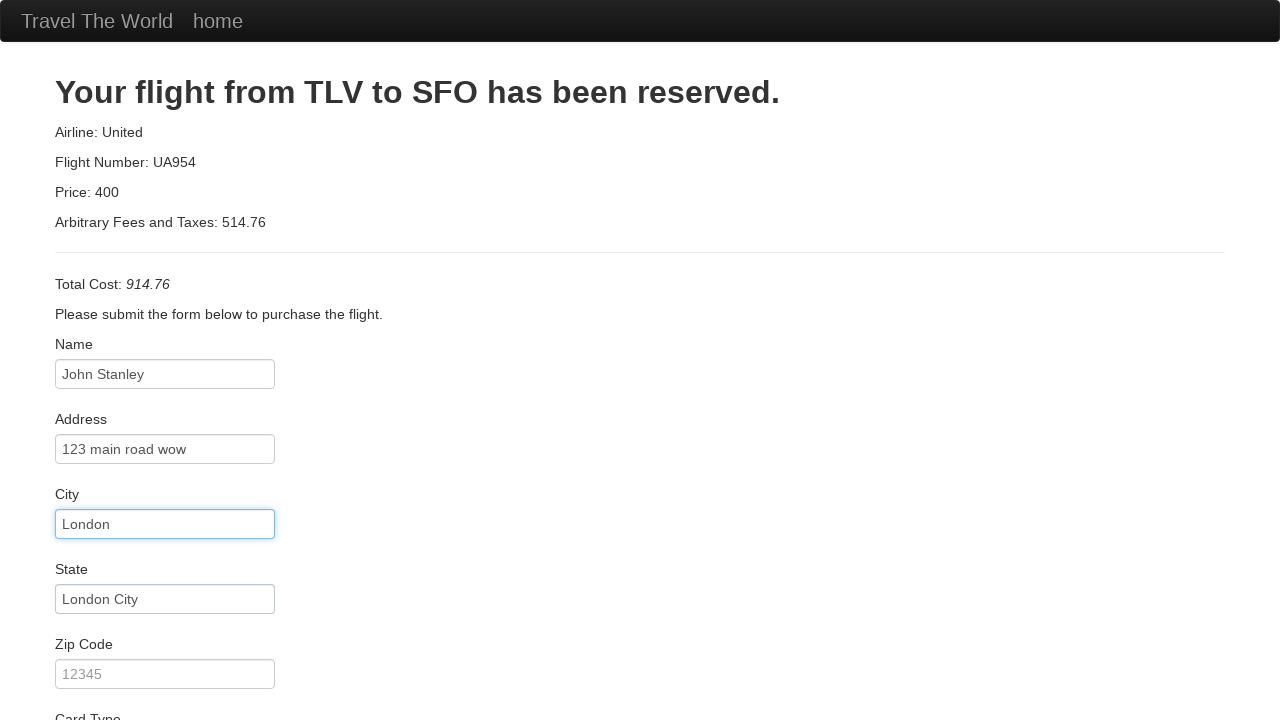

Entered zip code: 987654 on #zipCode
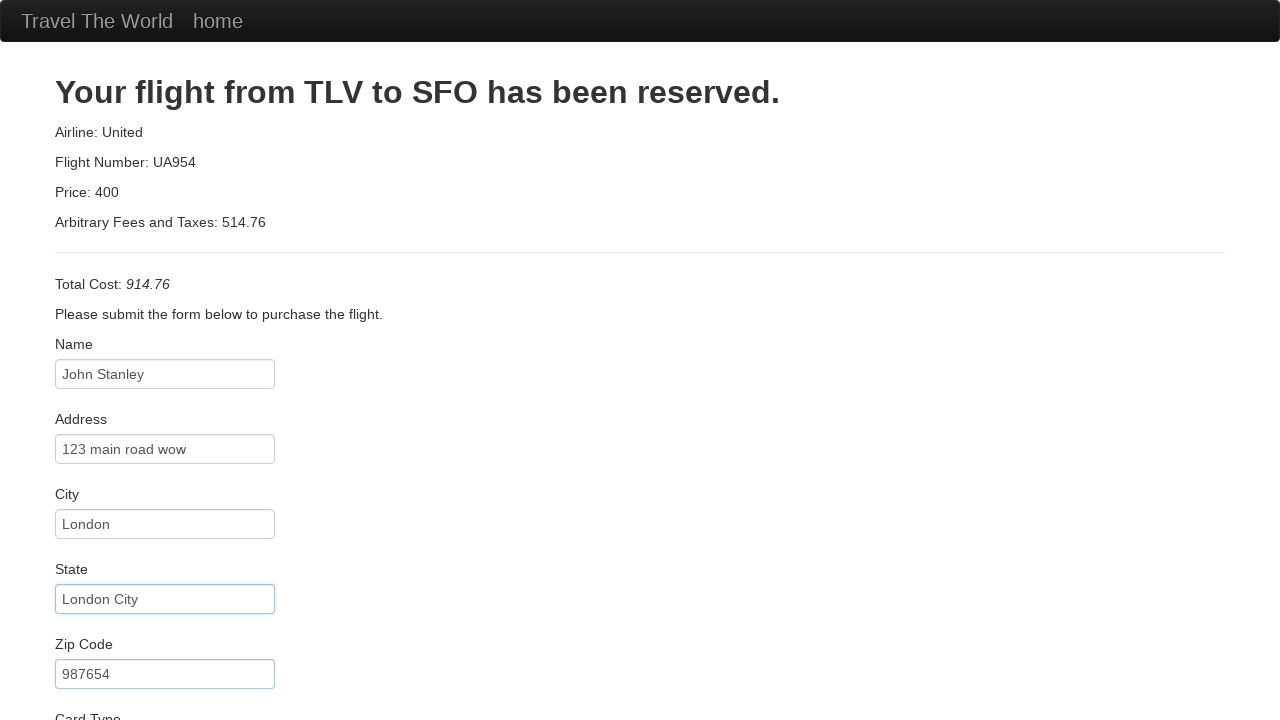

Selected American Express as card type on #cardType
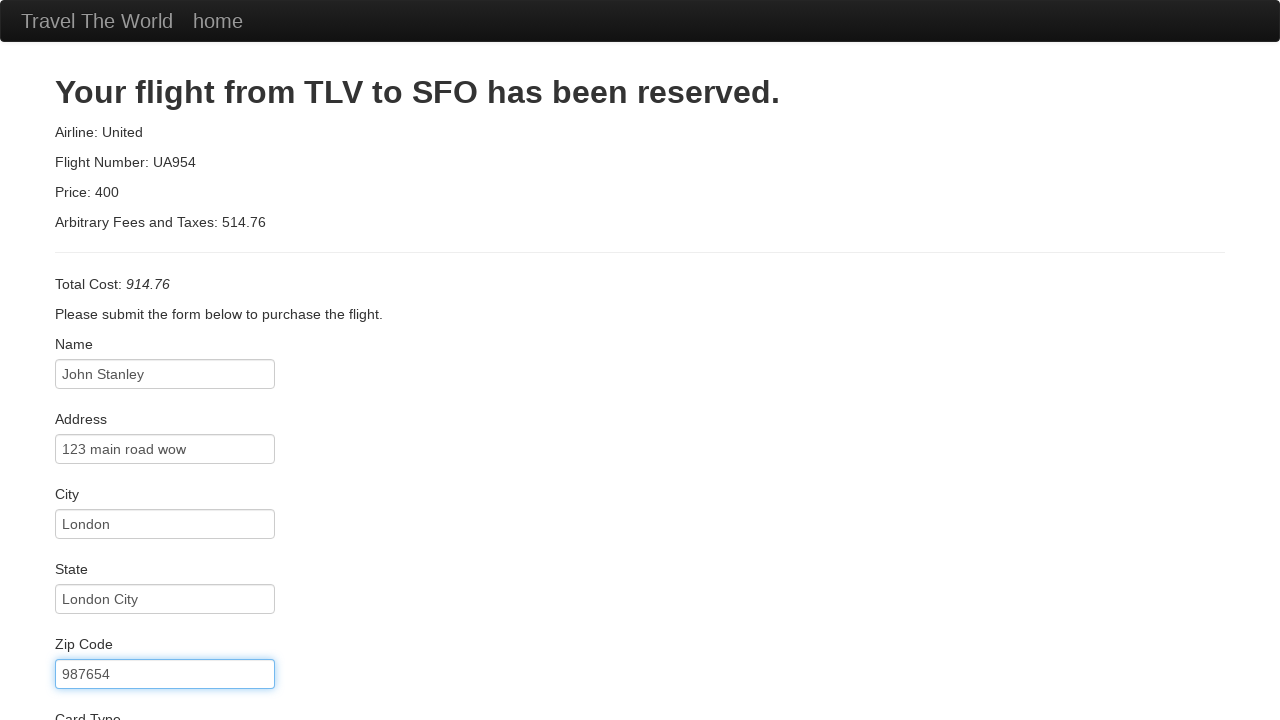

Entered credit card number on #creditCardNumber
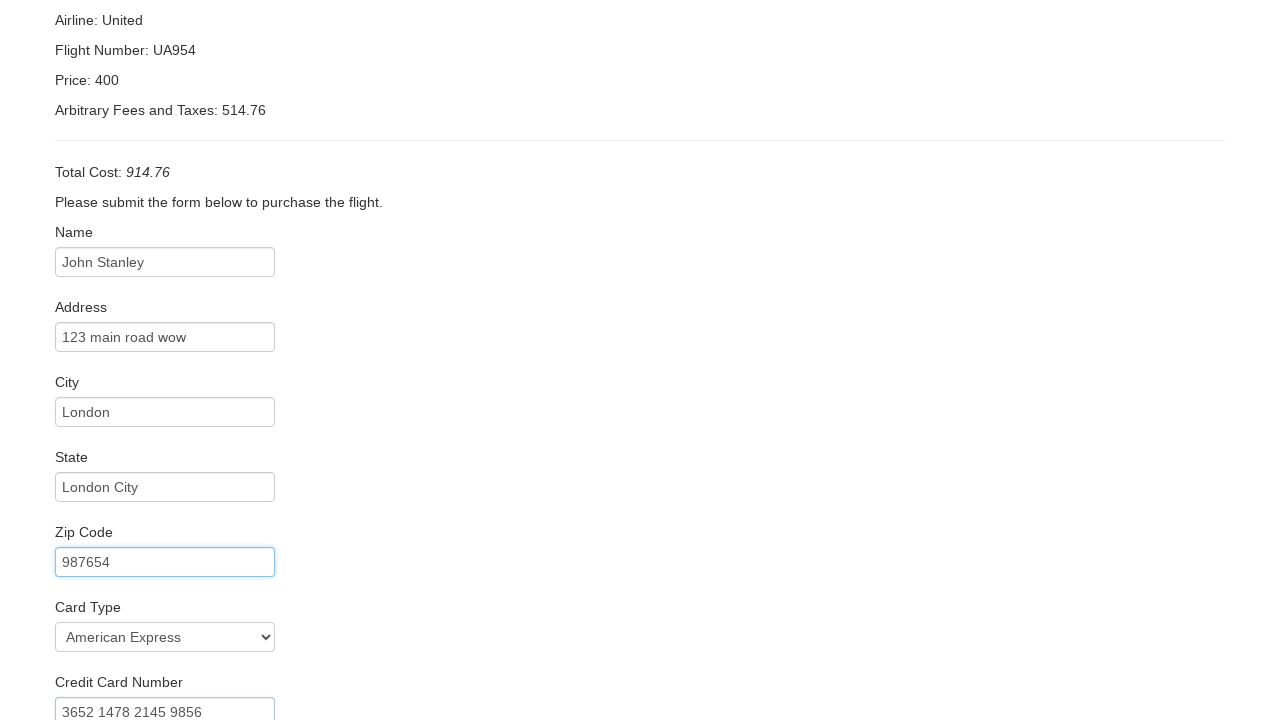

Entered credit card expiration month: 02 on #creditCardMonth
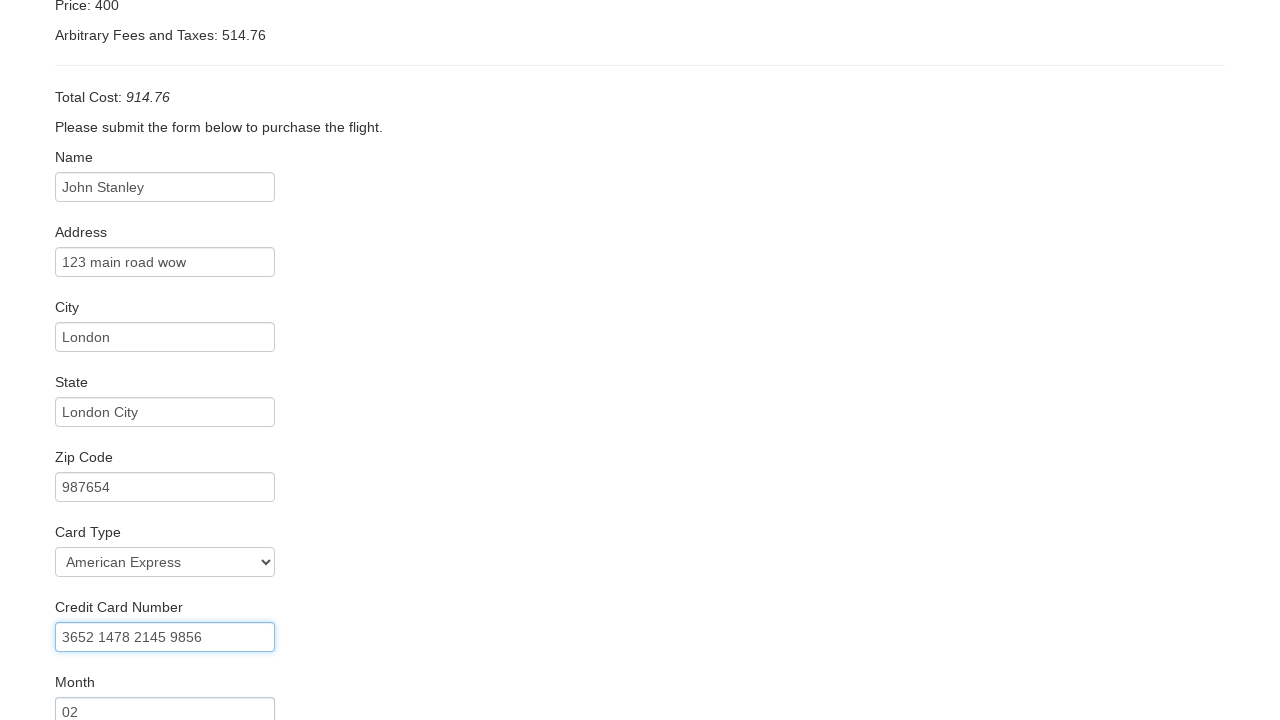

Entered credit card expiration year: 2024 on #creditCardYear
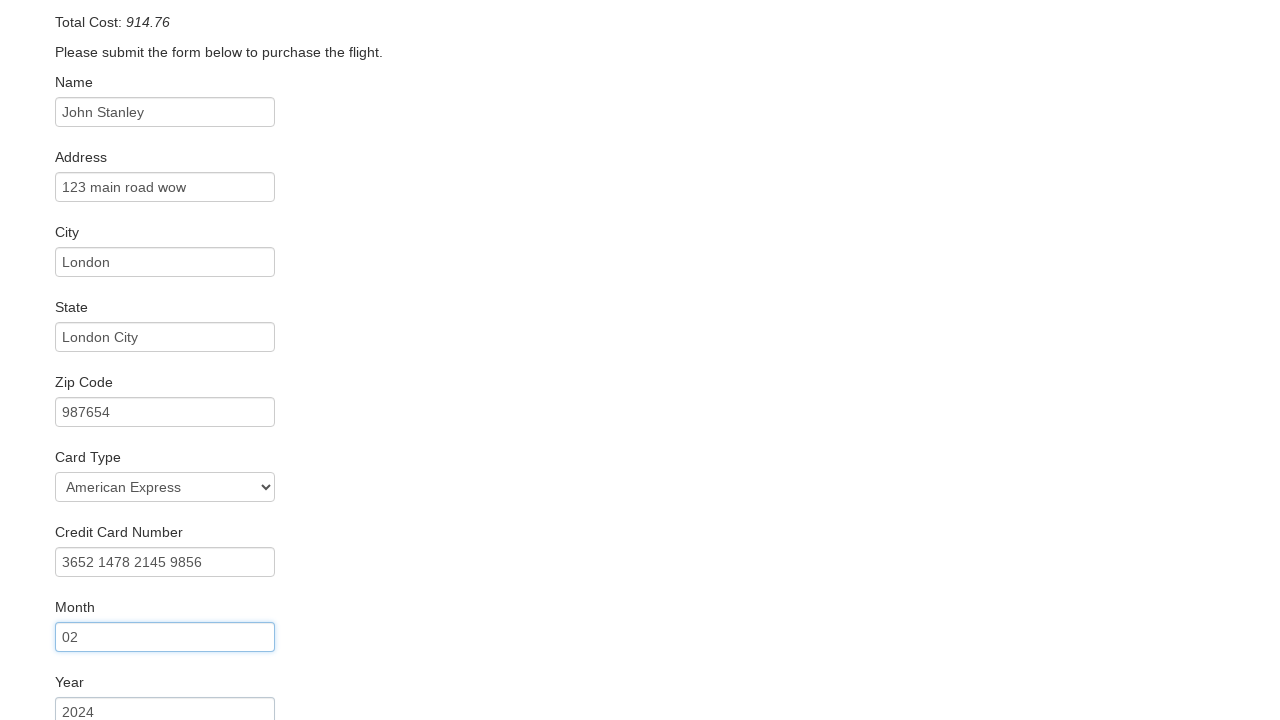

Entered name on card: John S on #nameOnCard
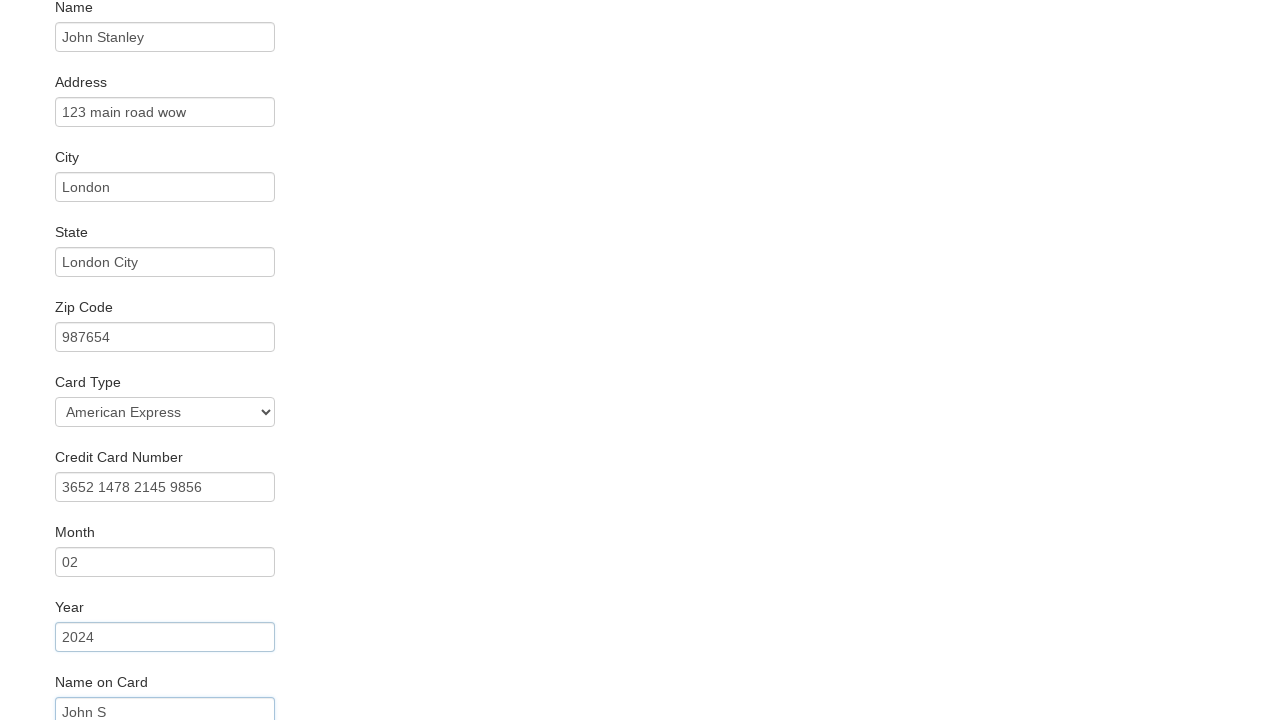

Clicked Purchase Flight button to complete booking at (118, 685) on input[value='Purchase Flight']
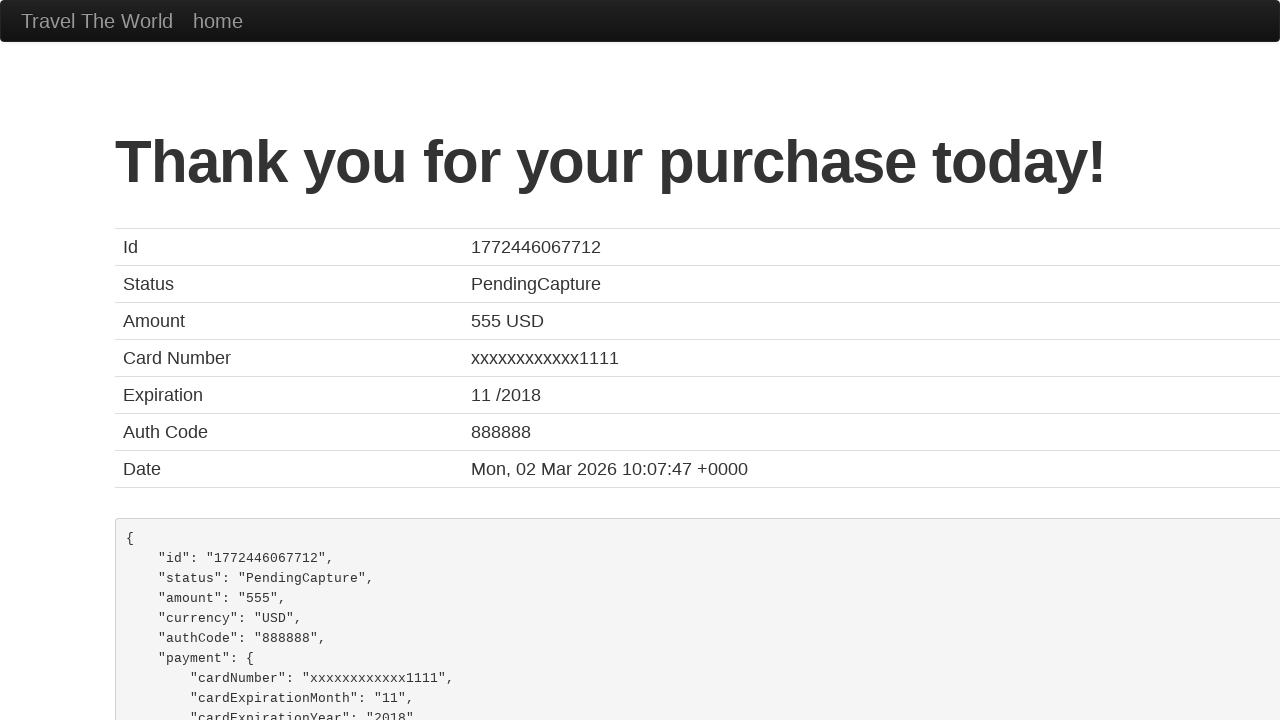

Confirmation page loaded
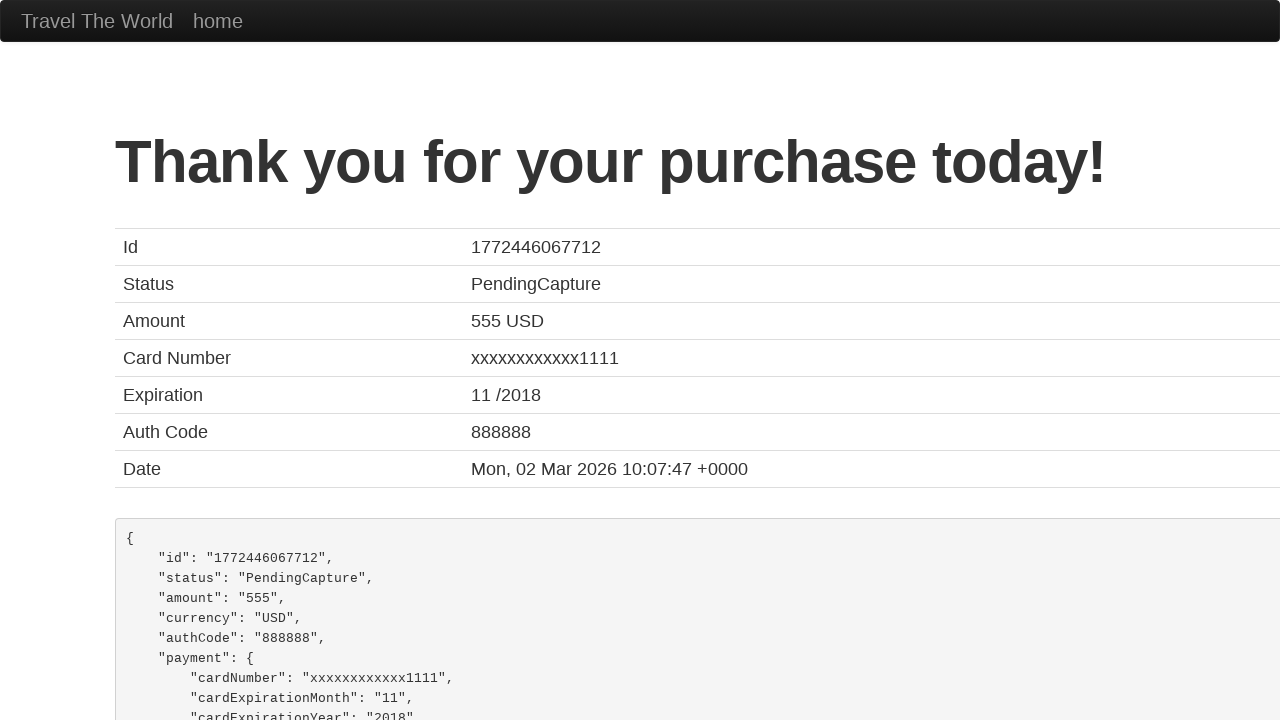

Retrieved confirmation message: Thank you for your purchase today!
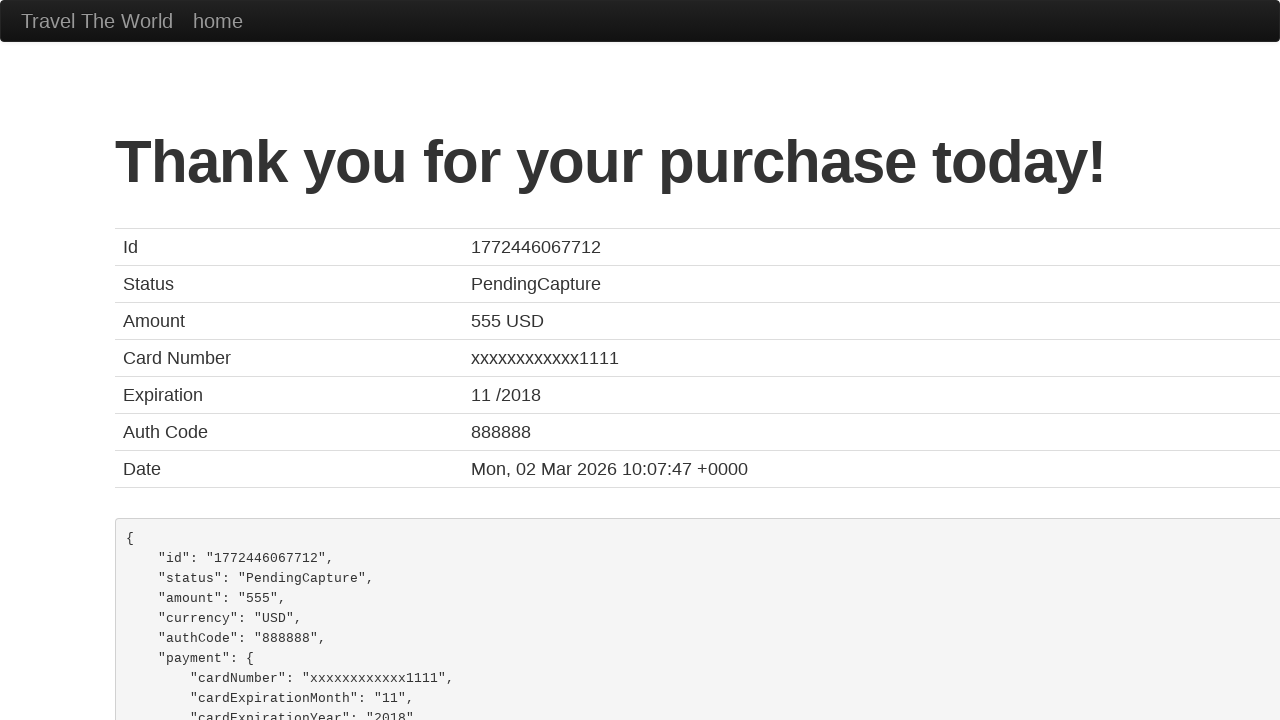

Confirmed purchase completion with expected message
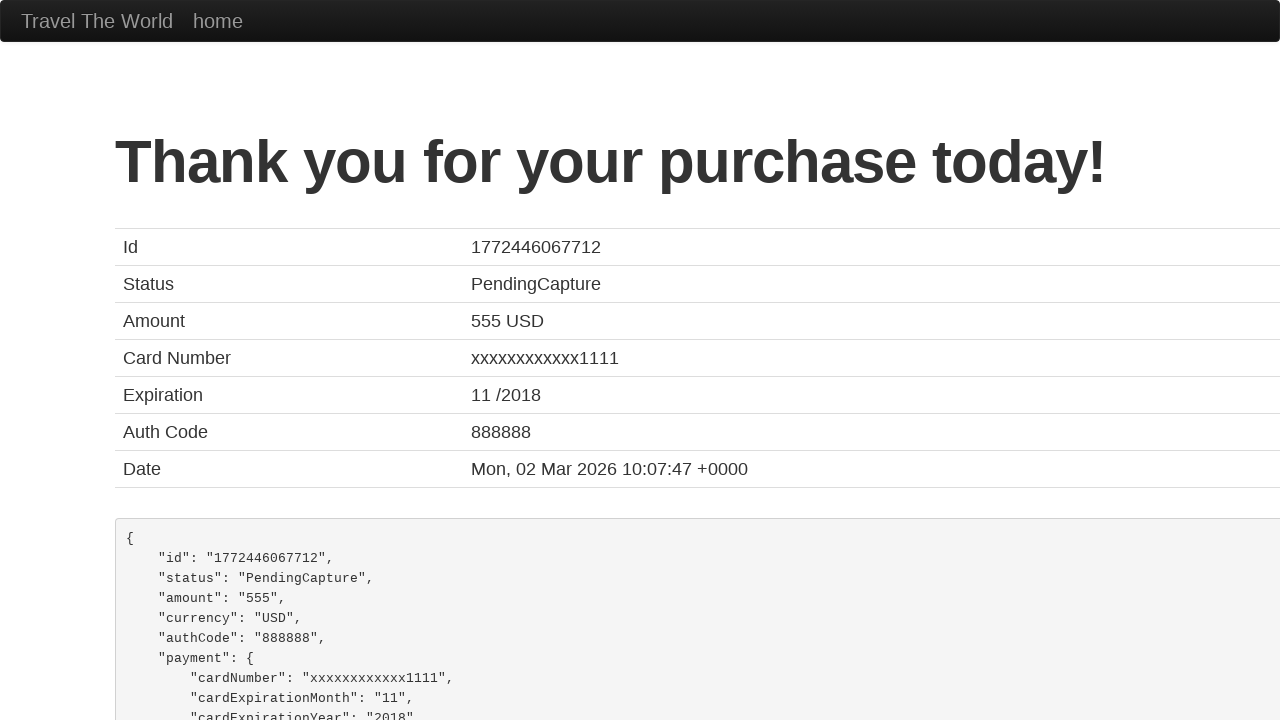

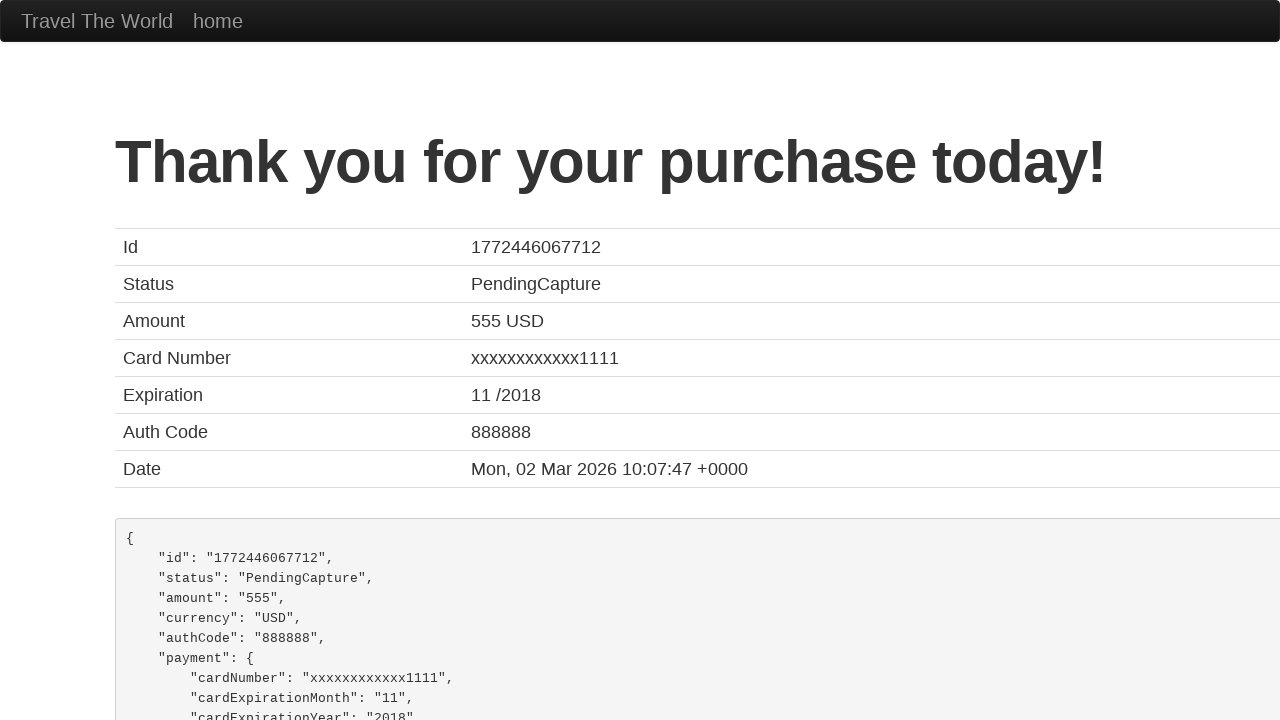